Navigates to the Rahul Shetty Academy login practice page and verifies the page loads

Starting URL: https://rahulshettyacademy.com/loginpagePractise/

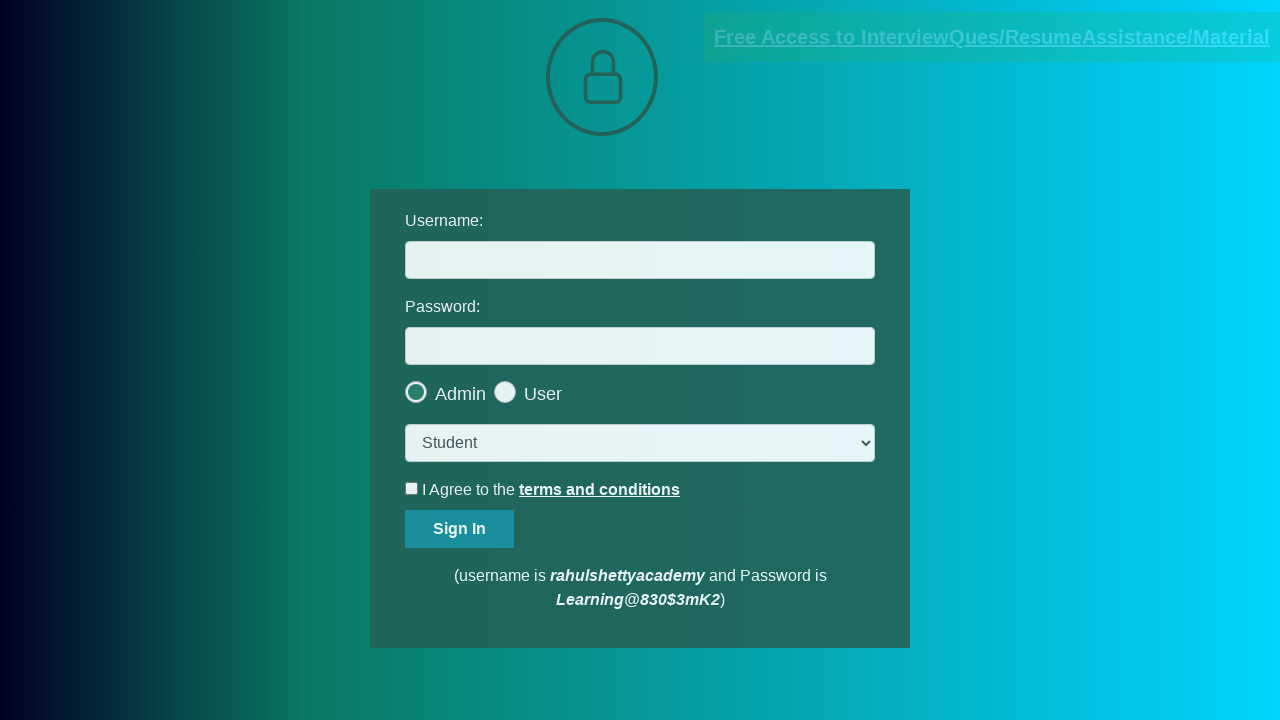

Waited for page to reach domcontentloaded state
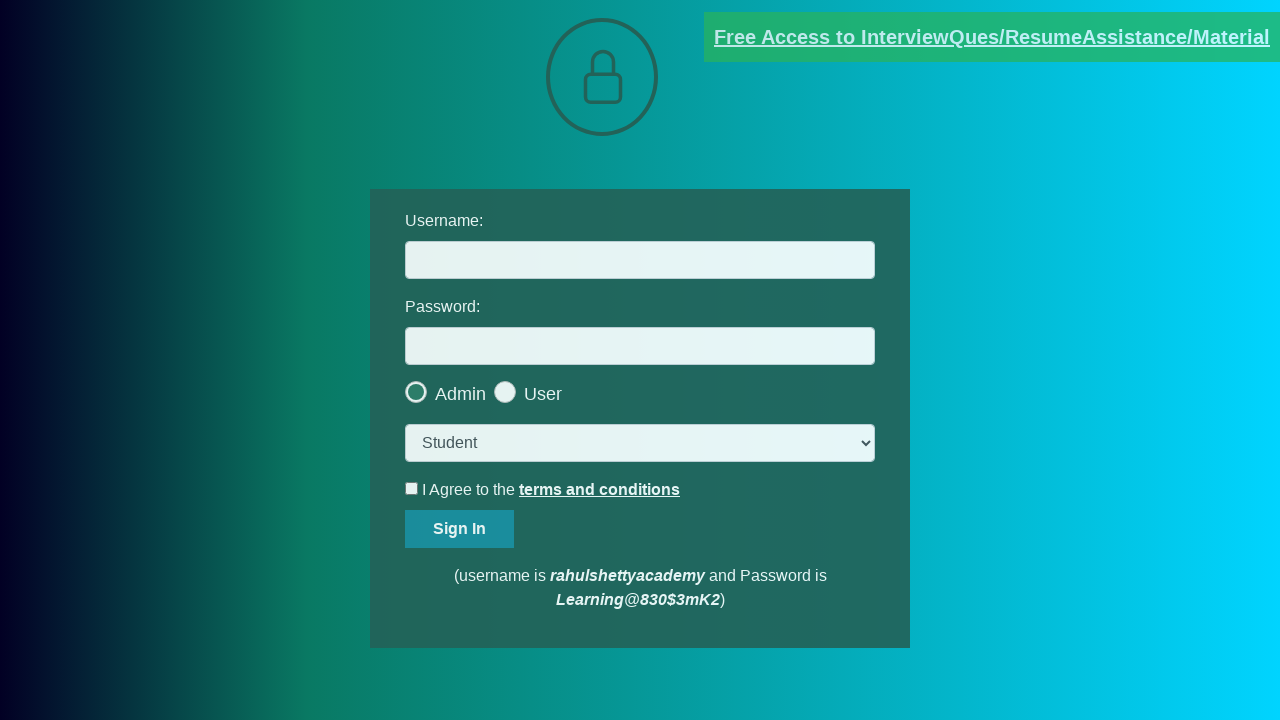

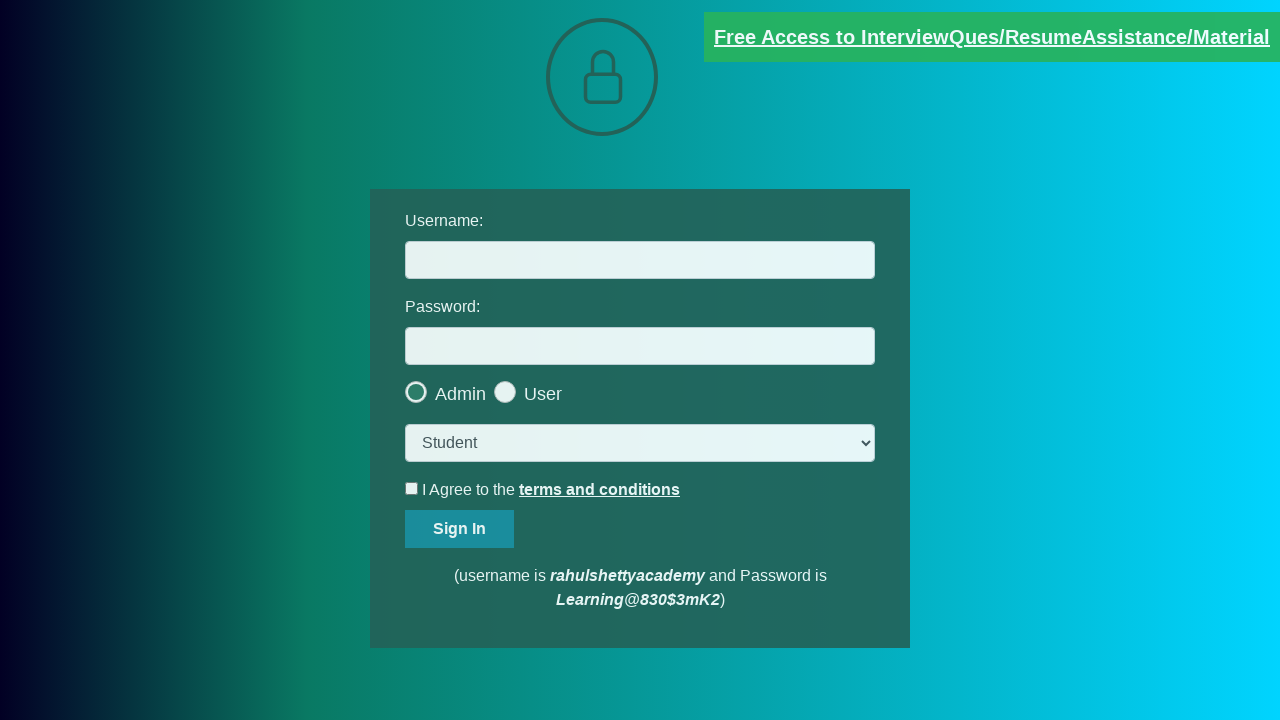